Clicks reveal button and waits until text can be typed into the revealed element with custom polling

Starting URL: https://www.selenium.dev/selenium/web/dynamic.html

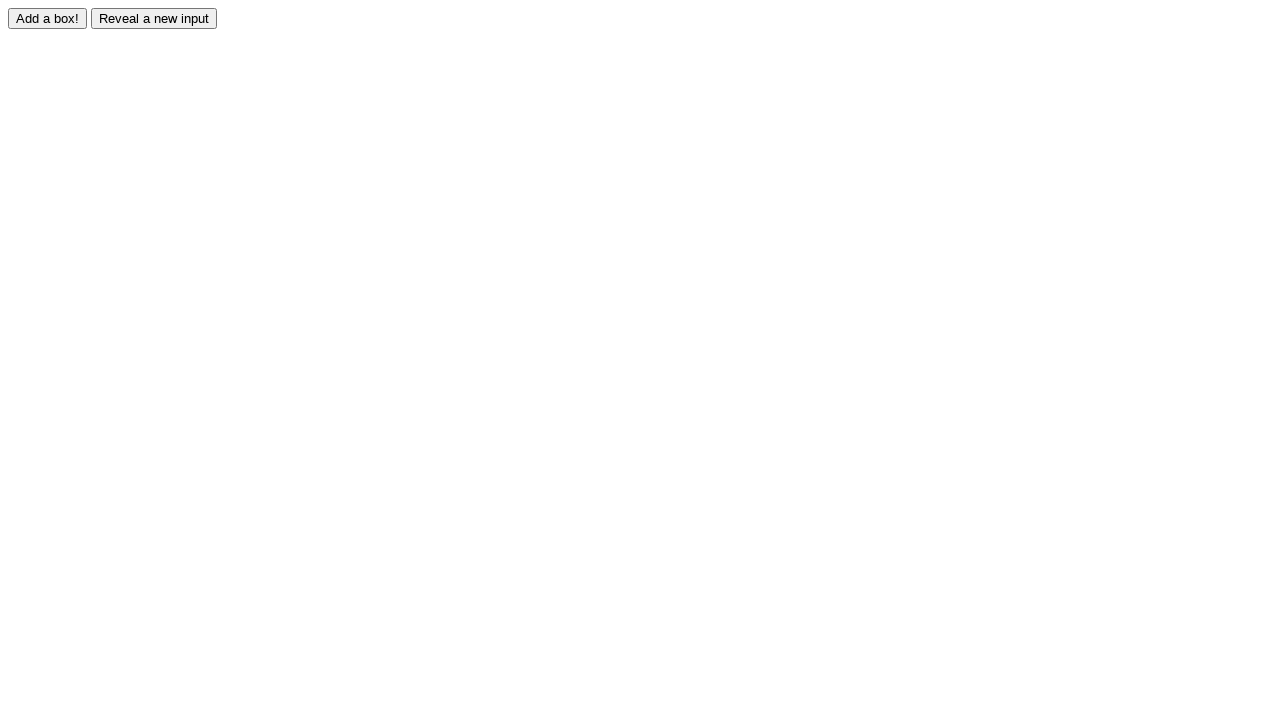

Clicked reveal button to show hidden element at (154, 18) on #reveal
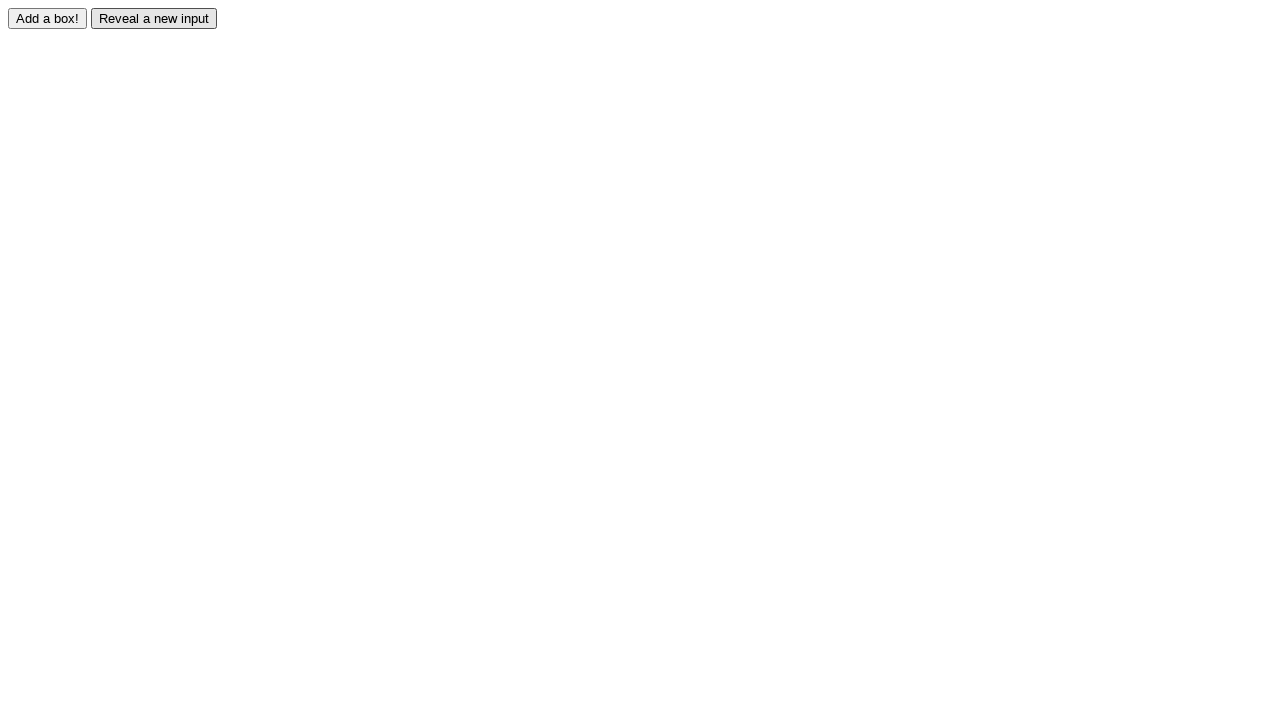

Waited for revealed element to become visible
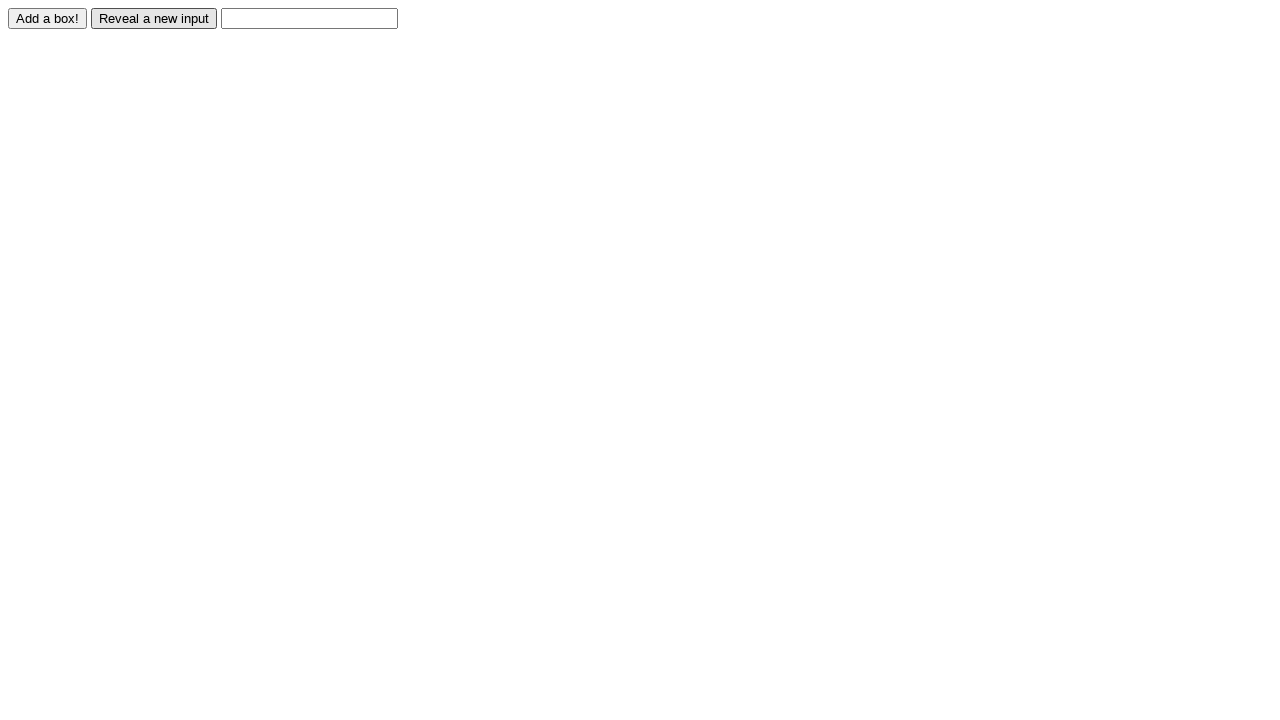

Typed 'Displayed' into the revealed text field on #revealed
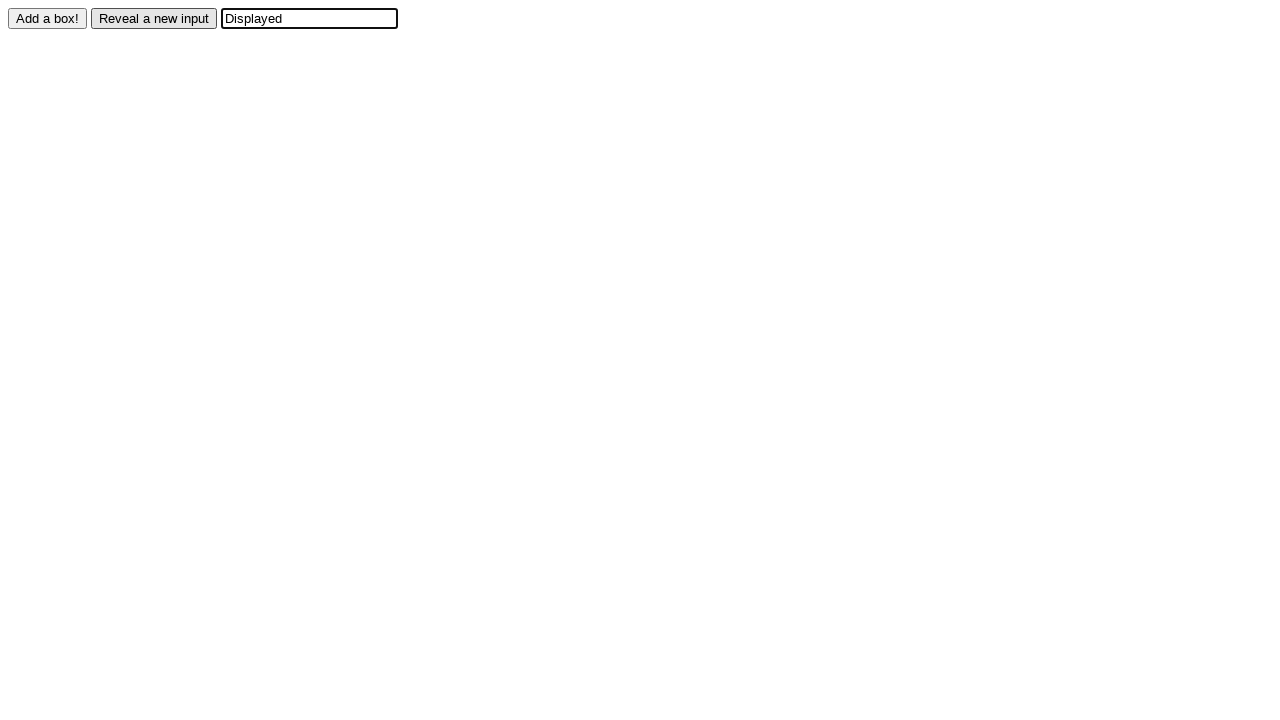

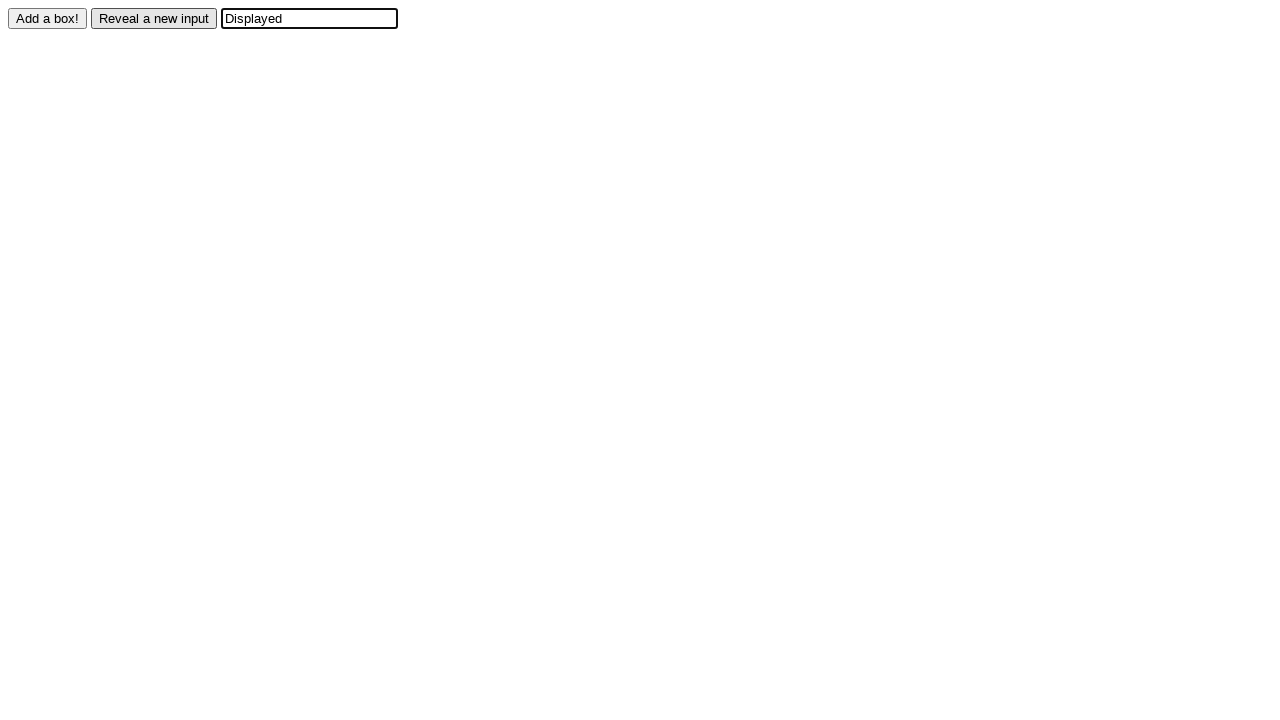